Tests that the Clear completed button displays the correct text.

Starting URL: https://demo.playwright.dev/todomvc

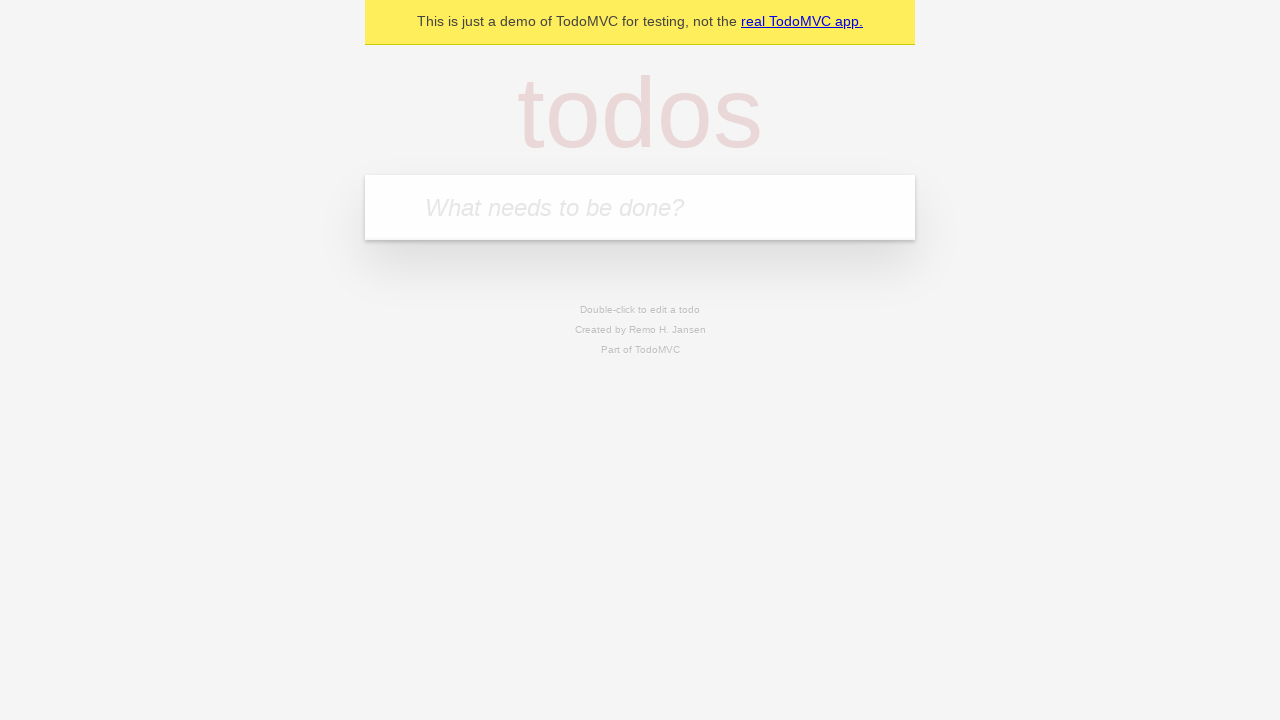

Filled todo input with 'buy some cheese' on internal:attr=[placeholder="What needs to be done?"i]
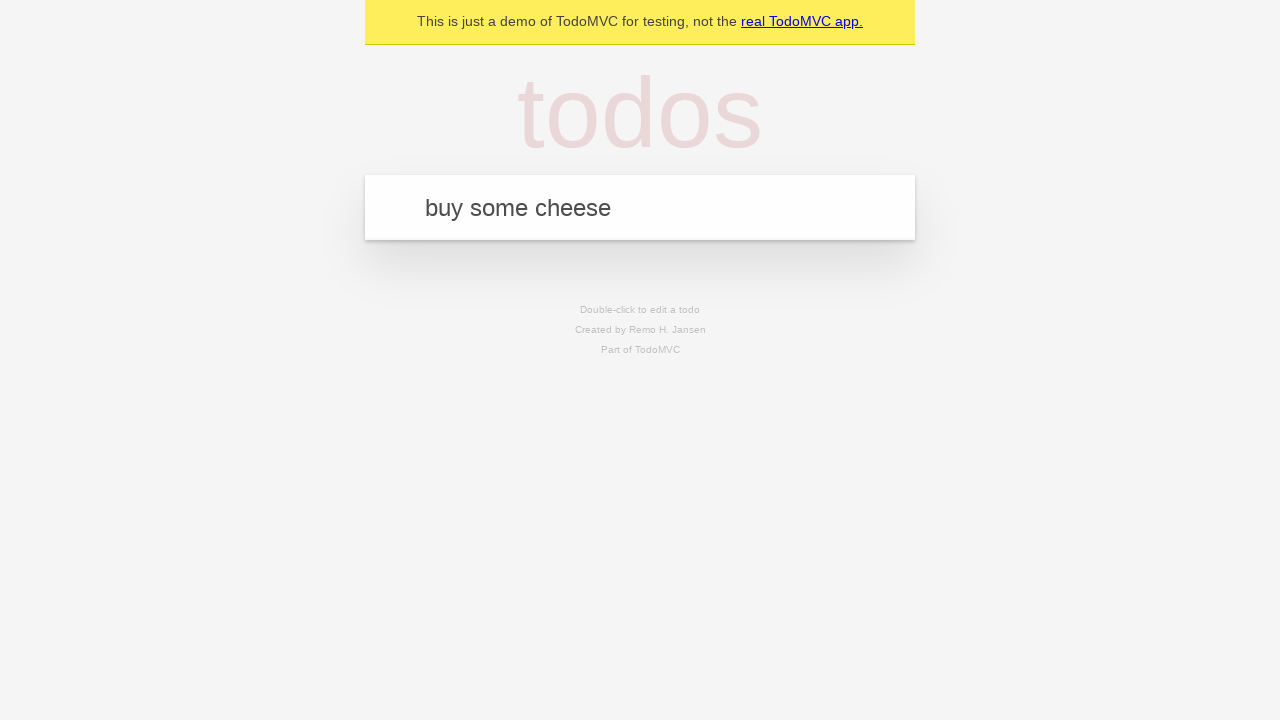

Pressed Enter to add first todo on internal:attr=[placeholder="What needs to be done?"i]
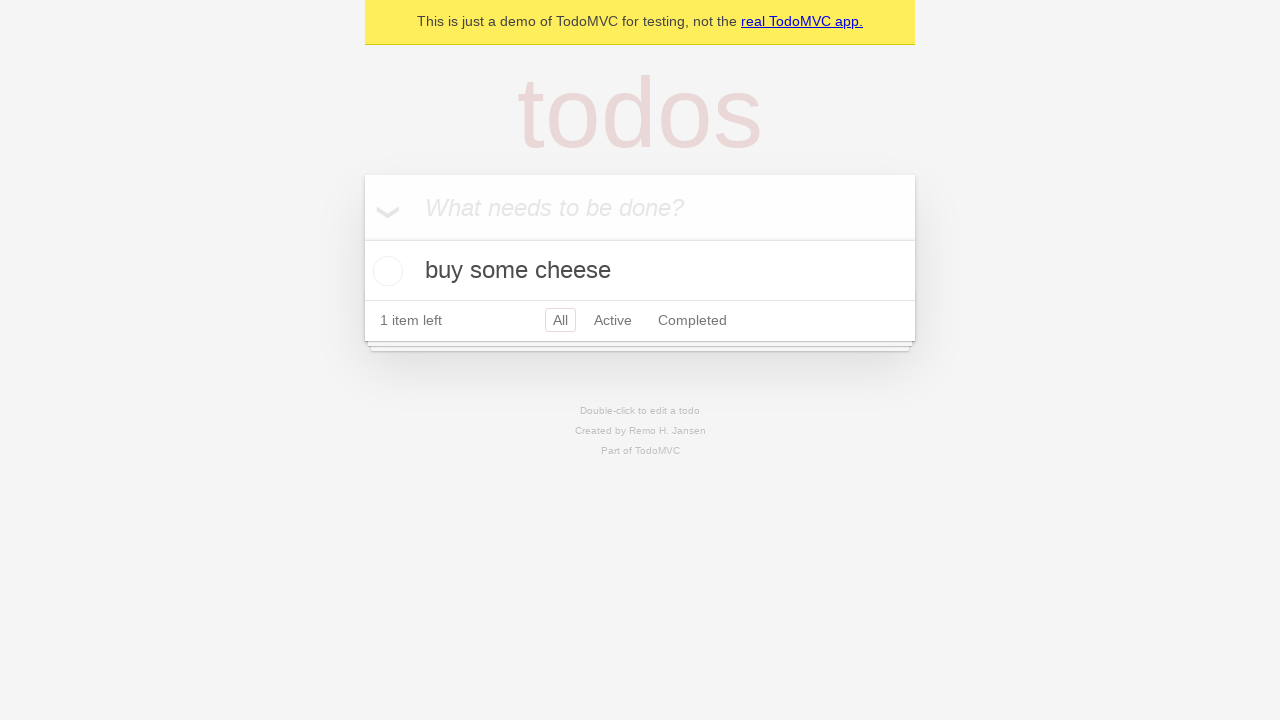

Filled todo input with 'feed the cat' on internal:attr=[placeholder="What needs to be done?"i]
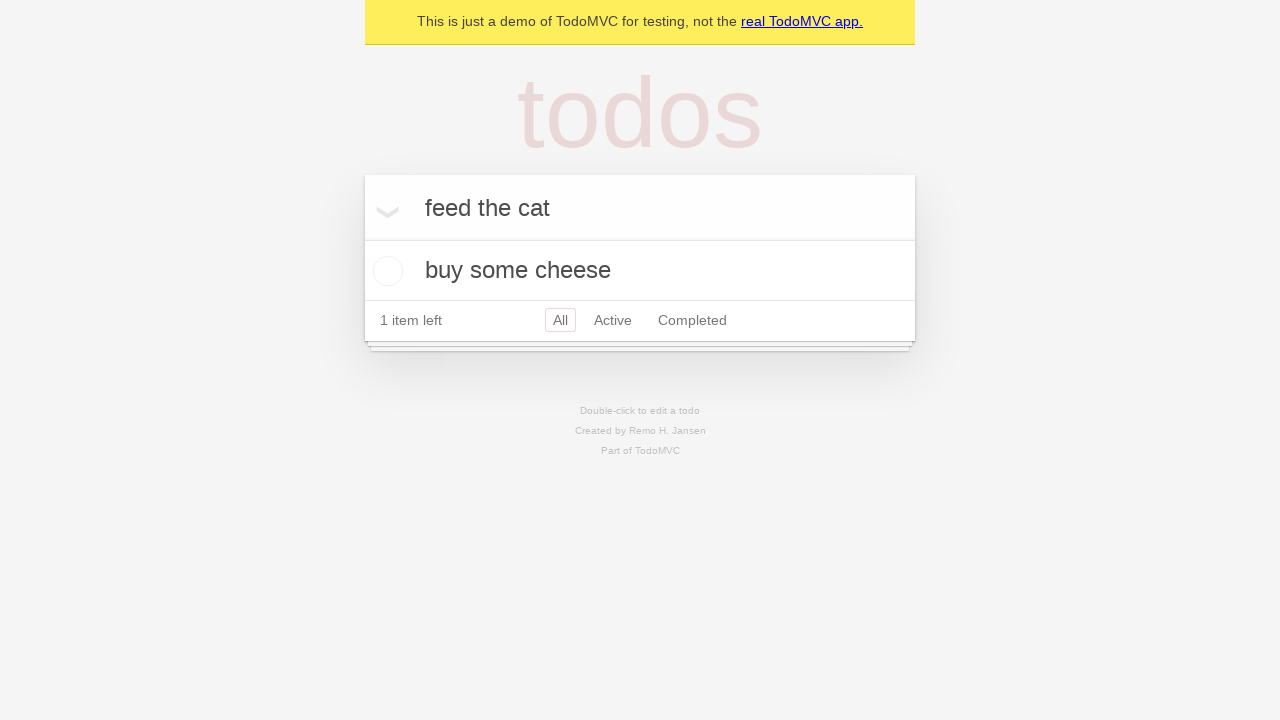

Pressed Enter to add second todo on internal:attr=[placeholder="What needs to be done?"i]
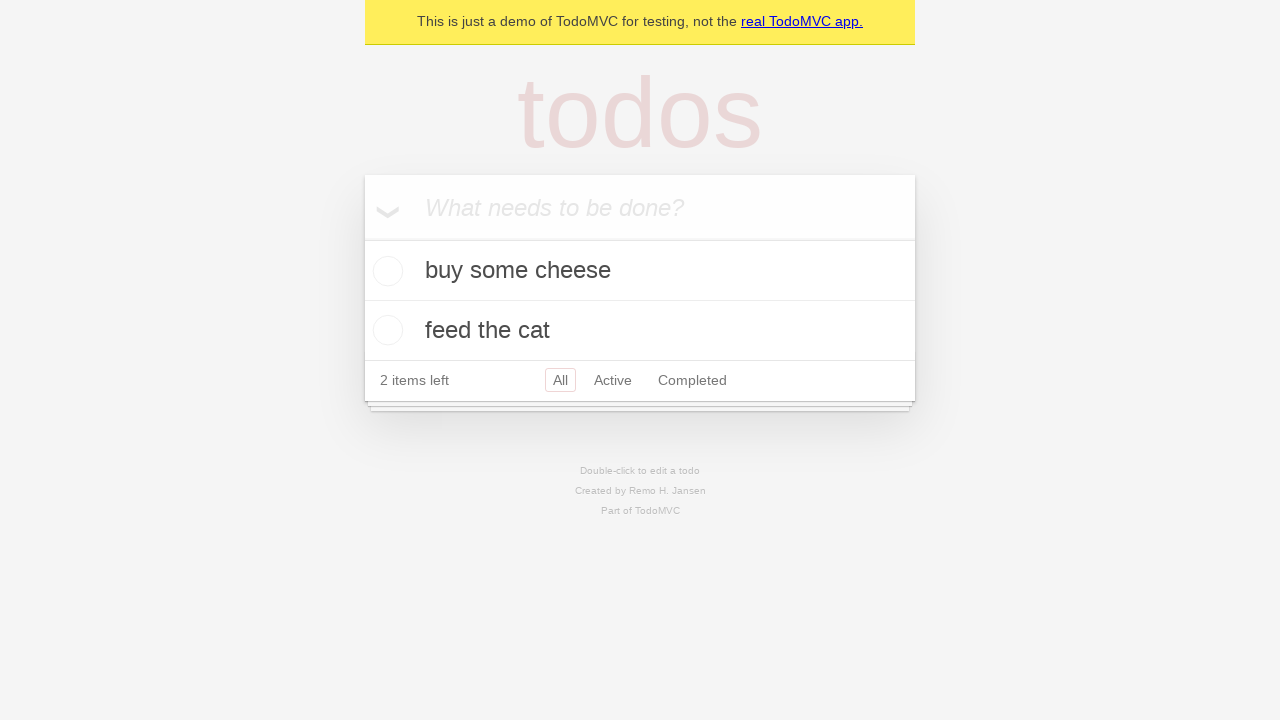

Filled todo input with 'book a doctors appointment' on internal:attr=[placeholder="What needs to be done?"i]
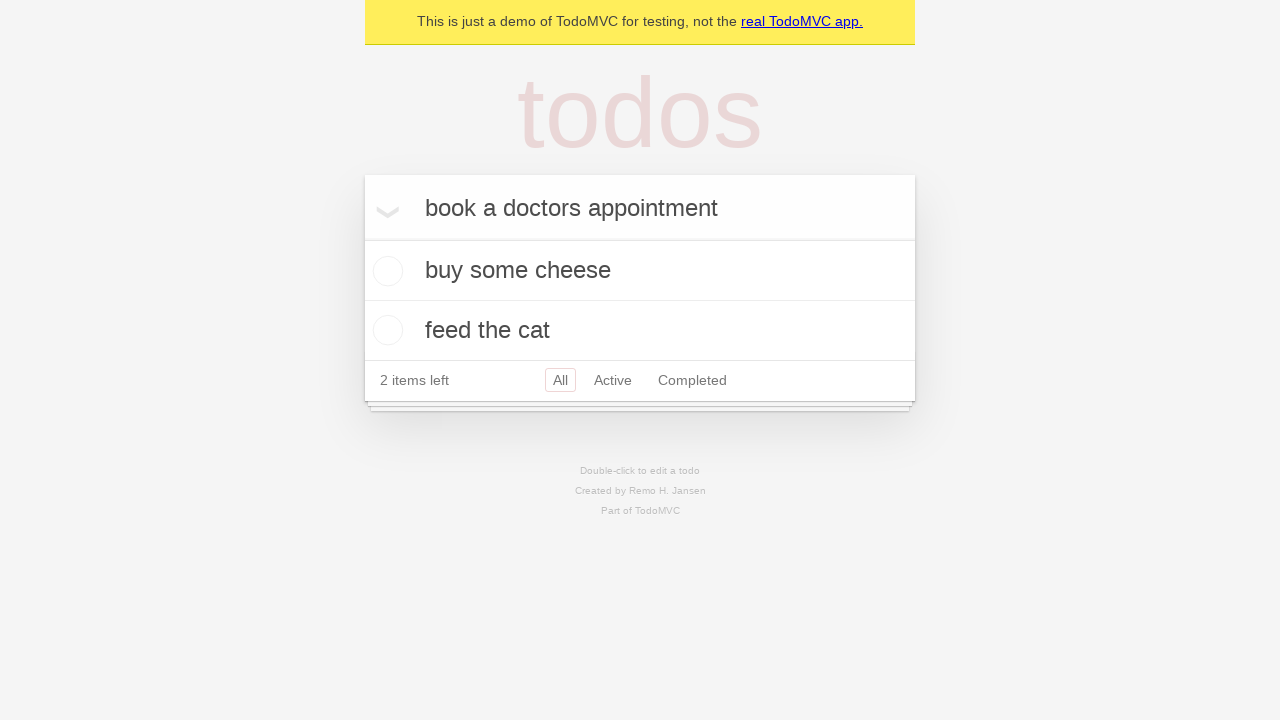

Pressed Enter to add third todo on internal:attr=[placeholder="What needs to be done?"i]
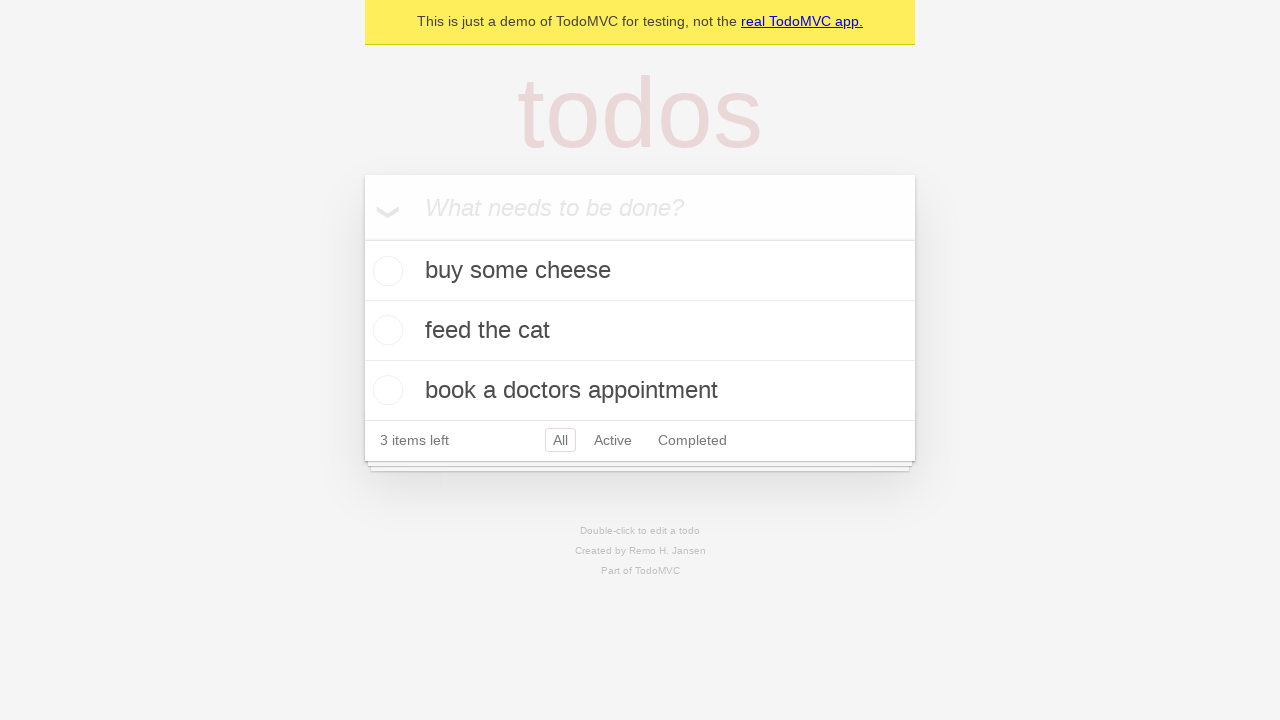

Checked the first todo item at (385, 271) on .todo-list li .toggle >> nth=0
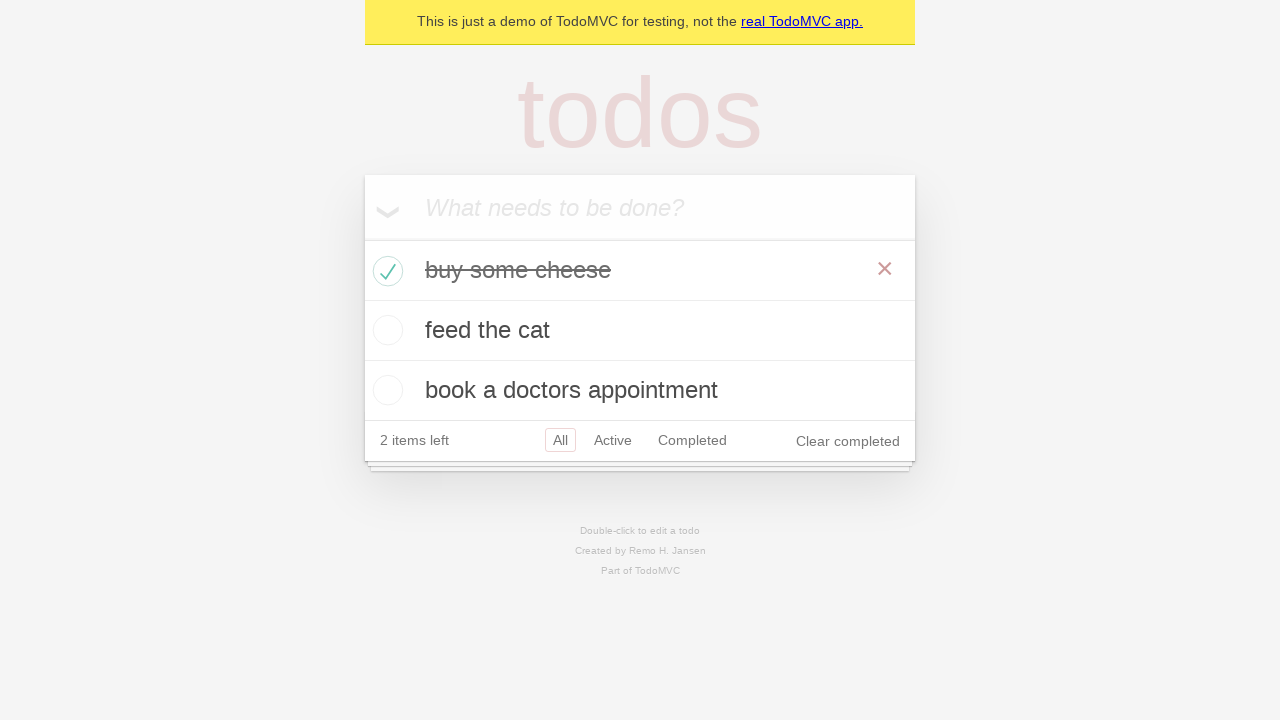

Clear completed button is now visible
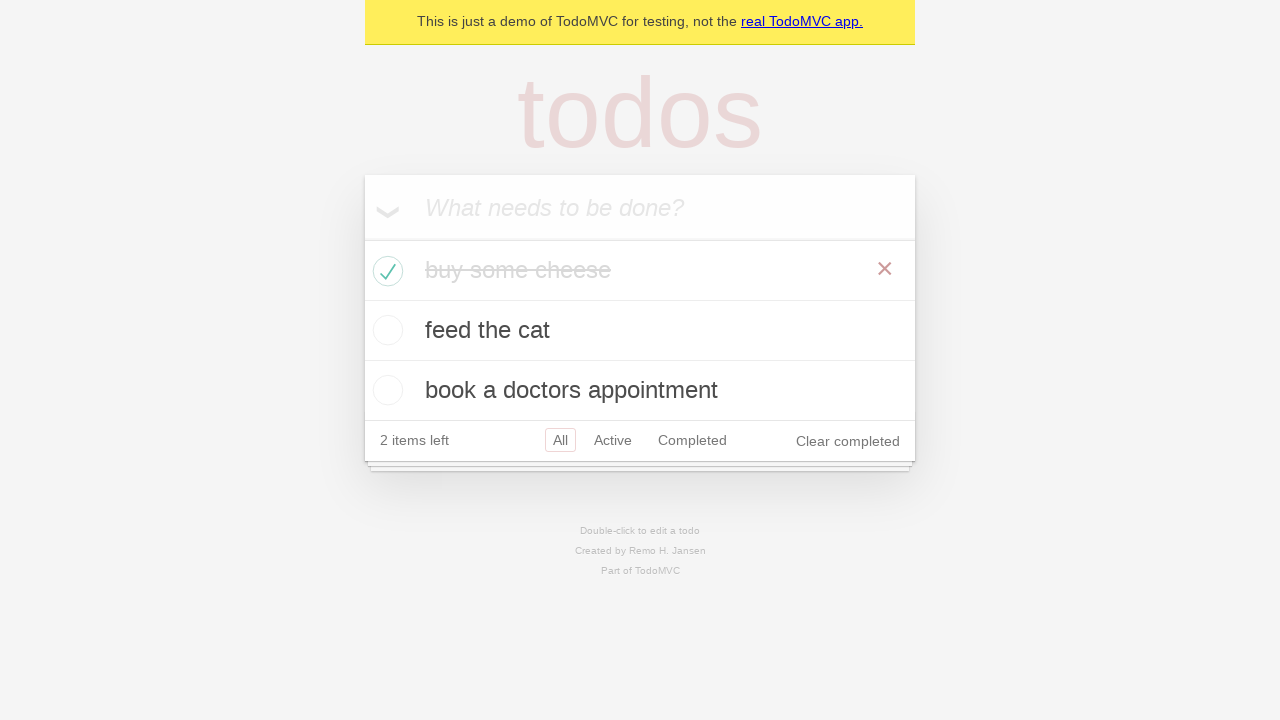

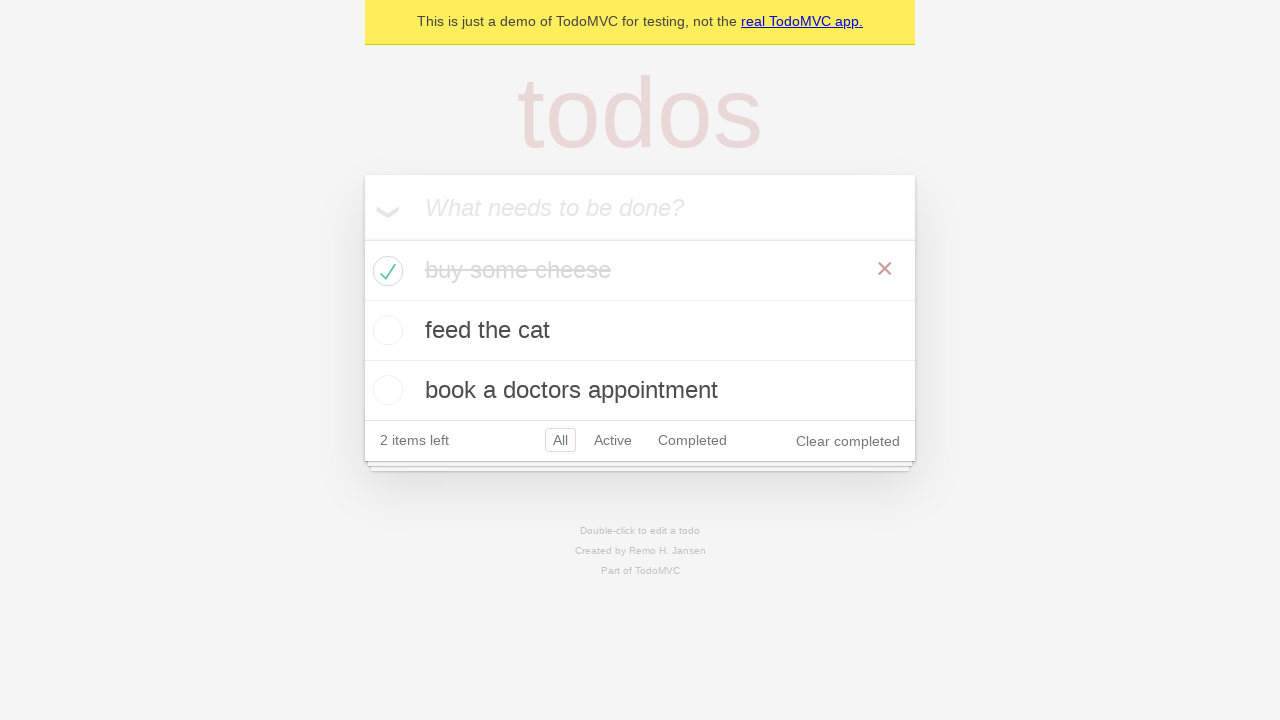